Tests a greeting form by submitting an empty name field and verifying the resulting greeting message displays correctly with an empty name.

Starting URL: https://lm.skillbox.cc/qa_tester/module01/

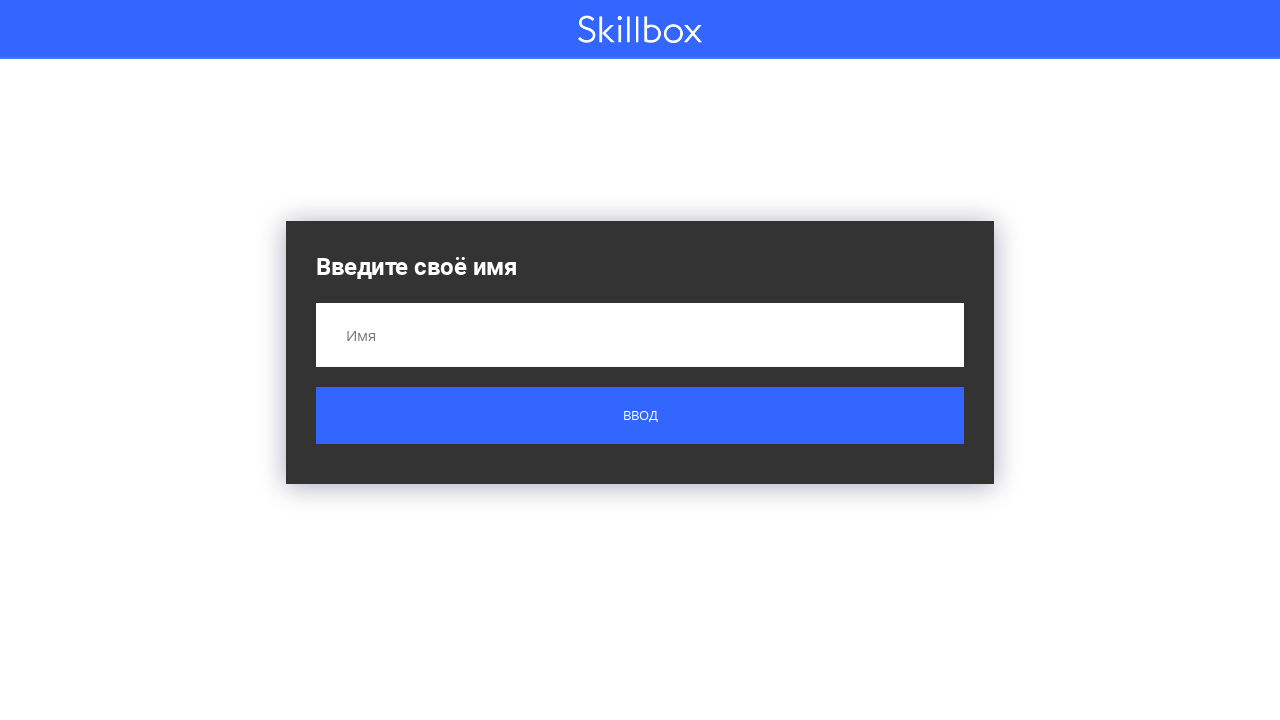

Navigated to greeting form page
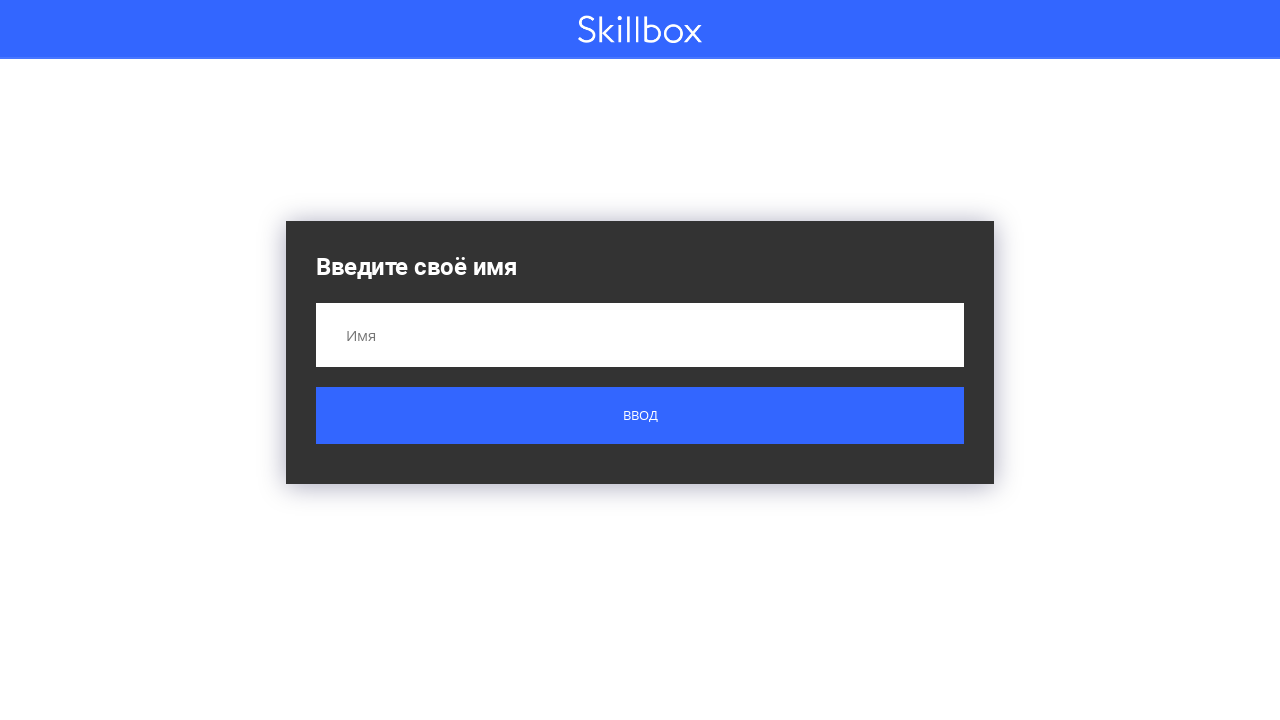

Filled name field with empty string on input[name='name']
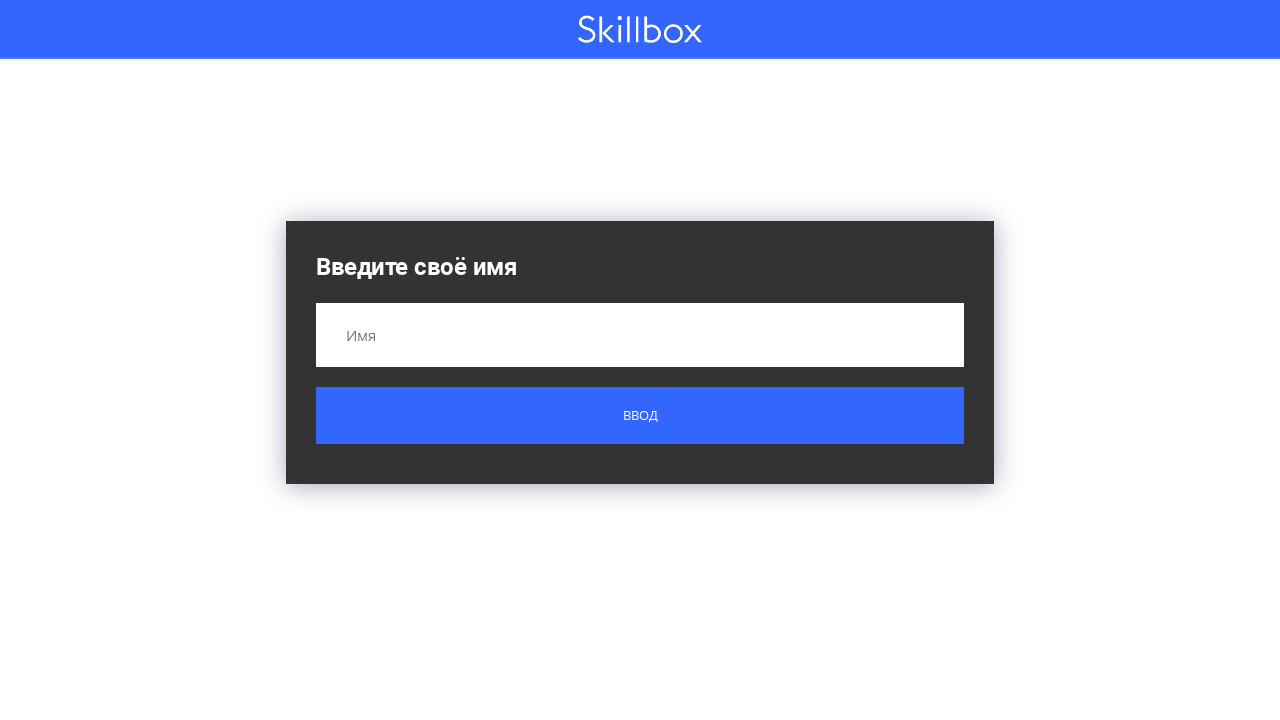

Clicked submit button at (640, 416) on .button
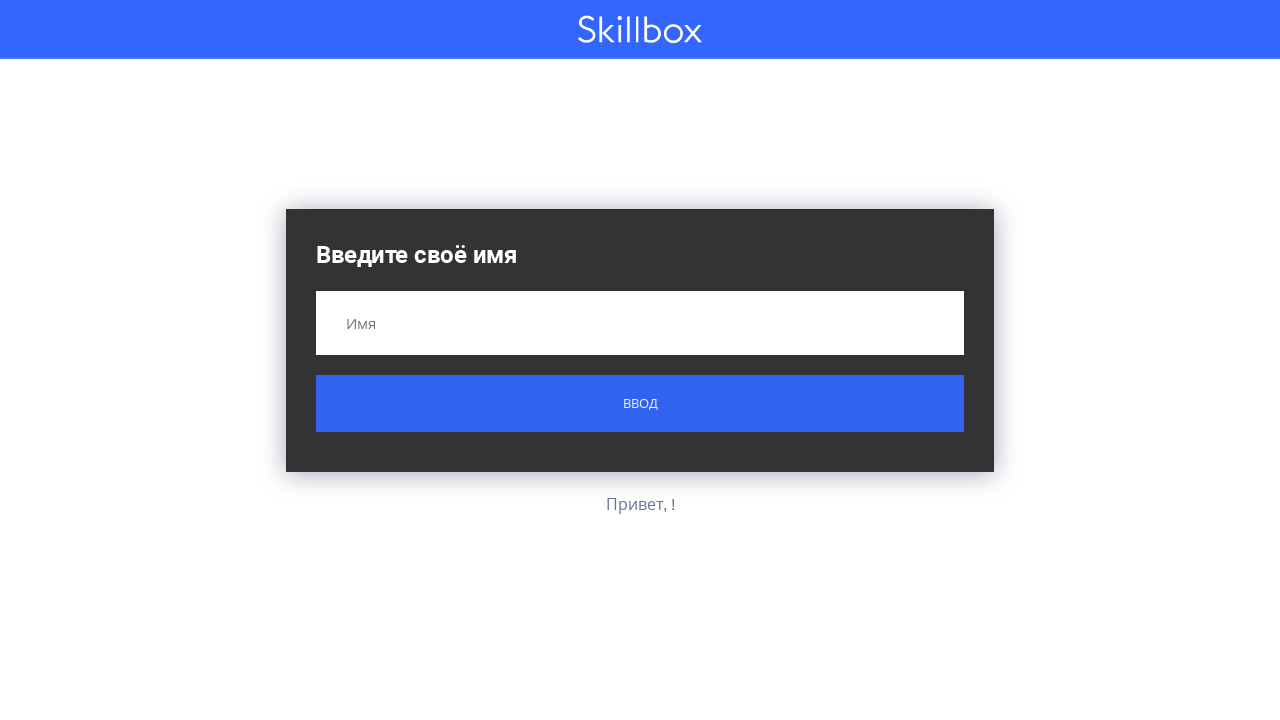

Greeting message appeared on screen
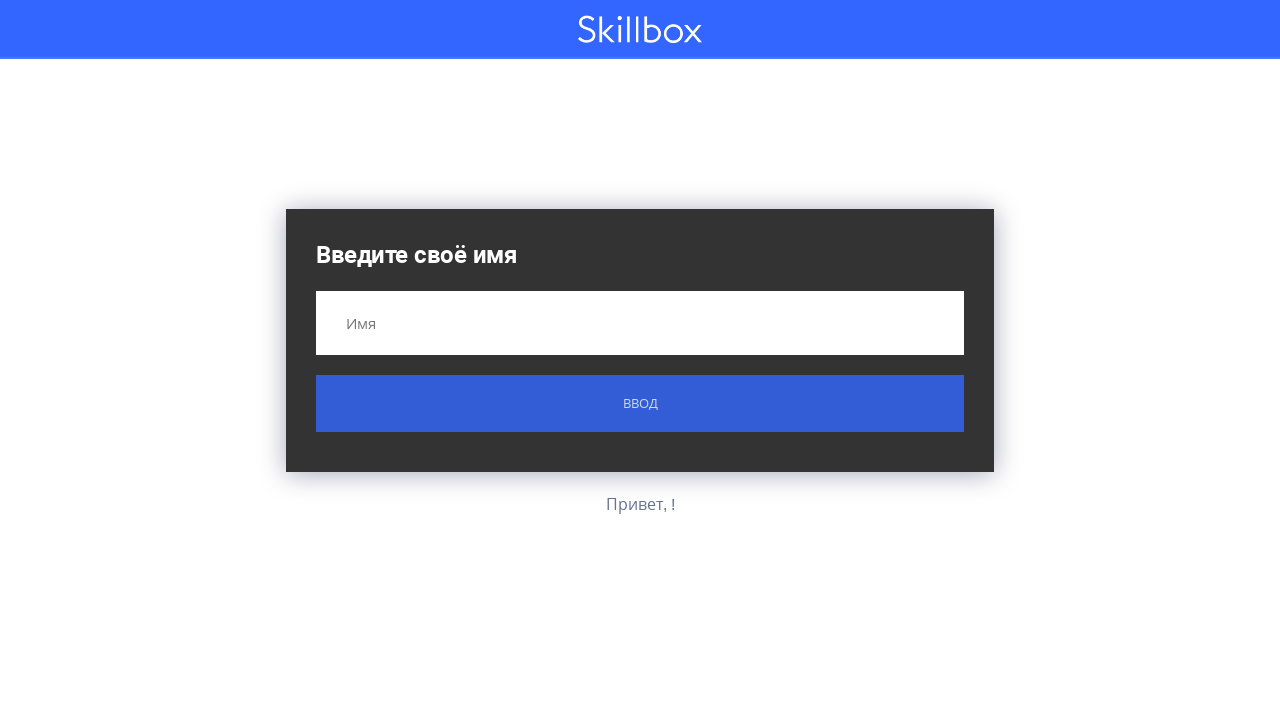

Verified greeting message displays: 'Привет, !'
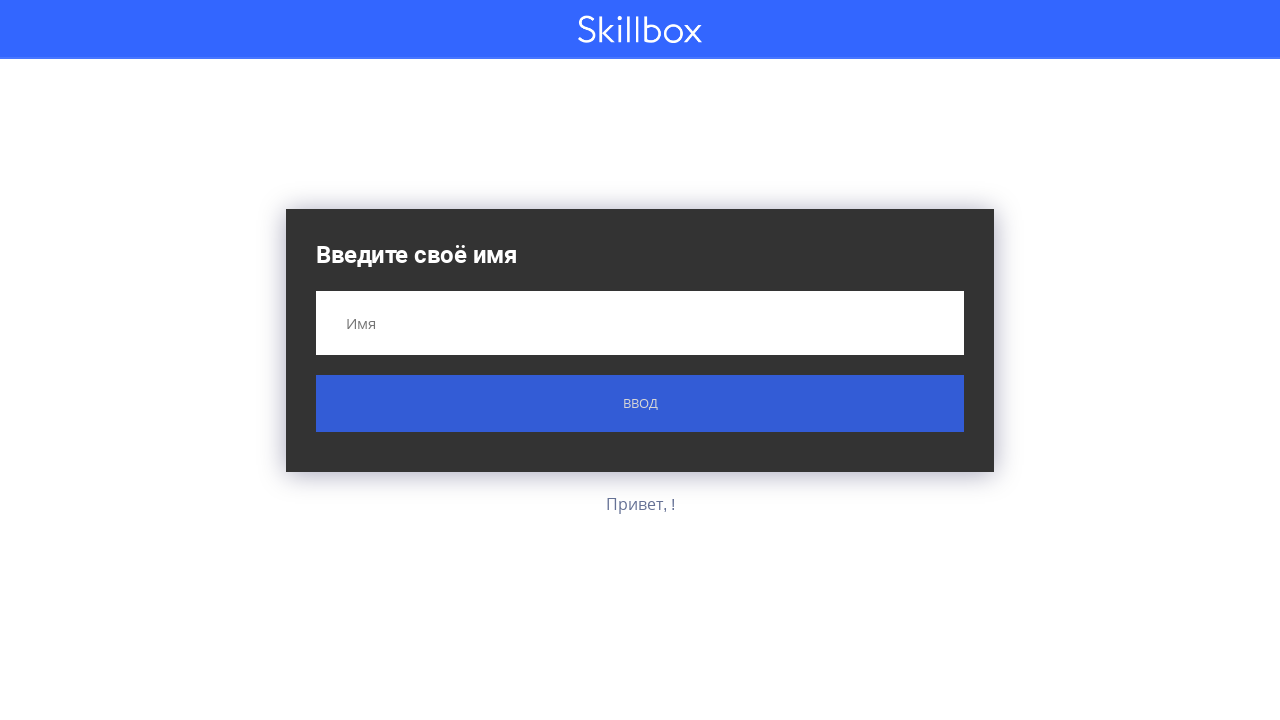

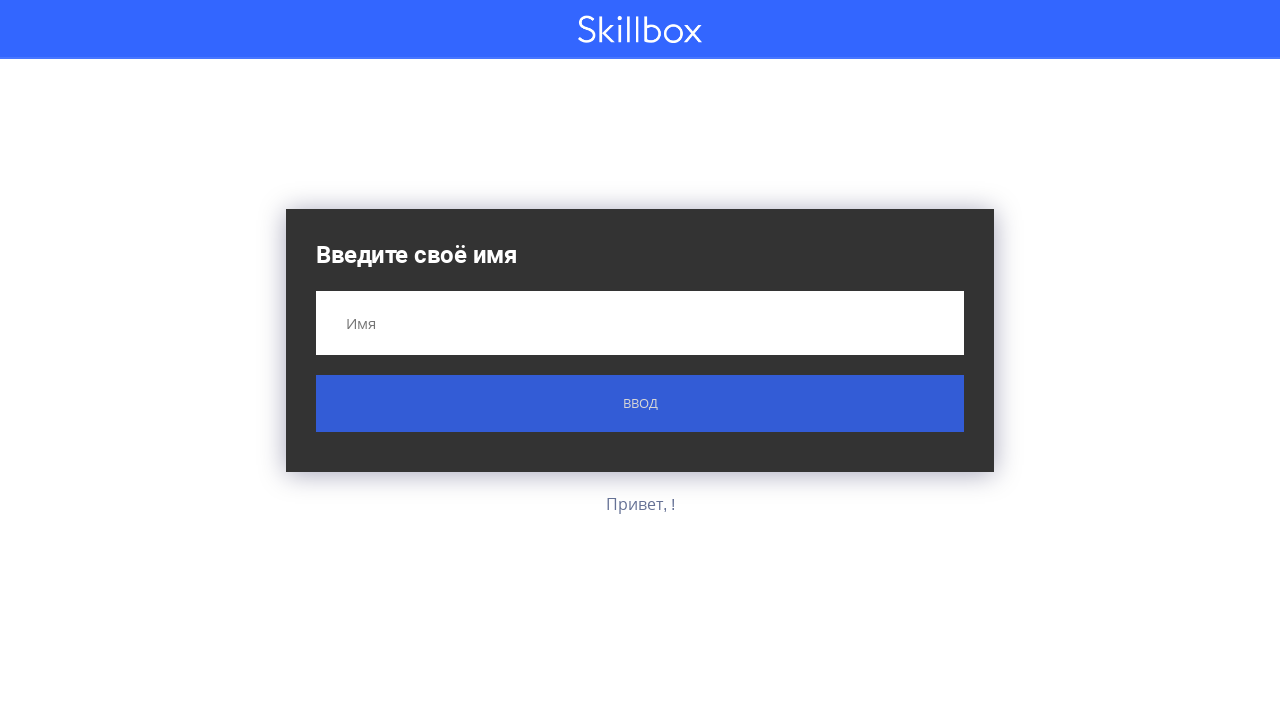